Tests jQuery UI custom dropdown selection by selecting "Faster" from the speed dropdown and "19" from the number dropdown, then verifying the selections are displayed

Starting URL: http://jqueryui.com/resources/demos/selectmenu/default.html

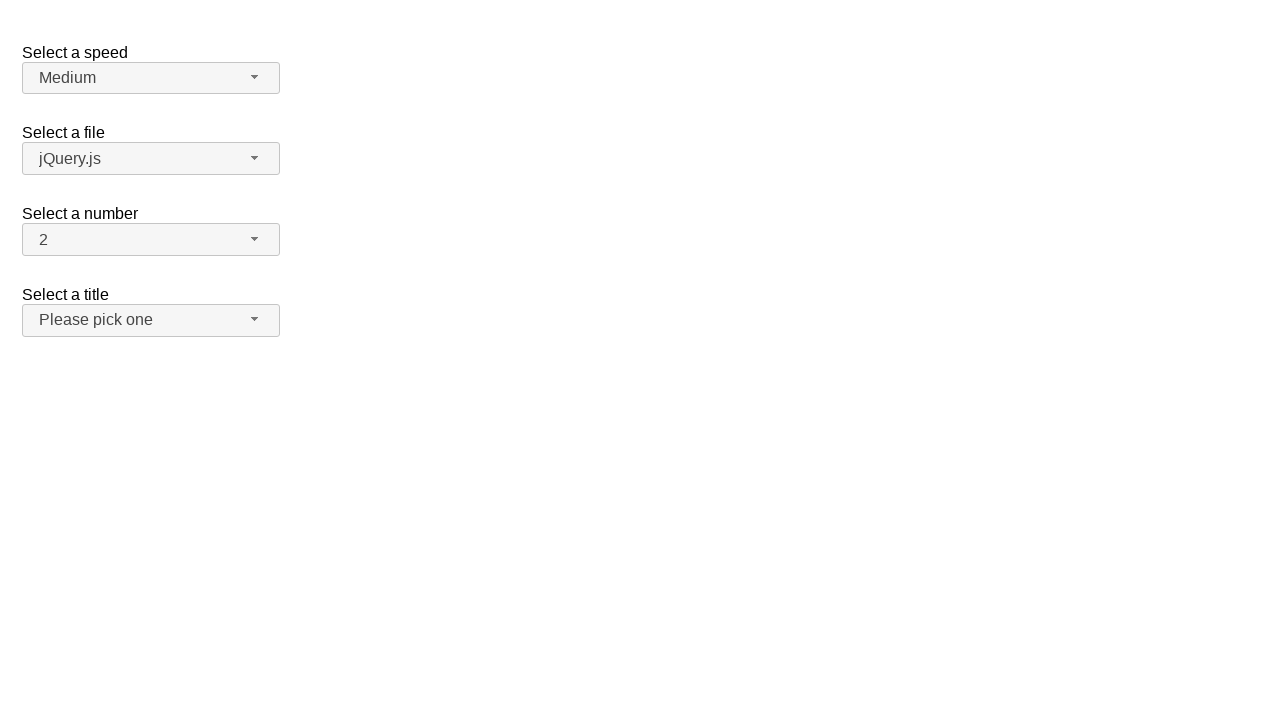

Clicked speed dropdown button to open menu at (151, 78) on span#speed-button
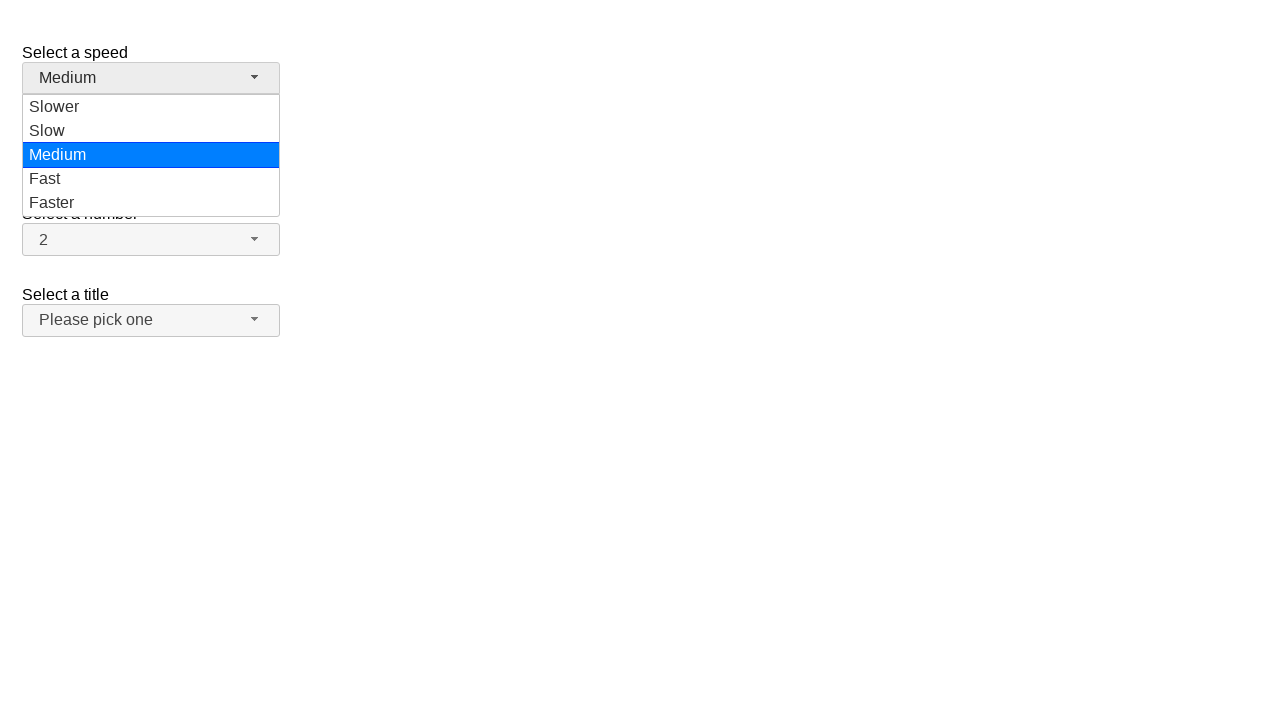

Speed dropdown menu loaded
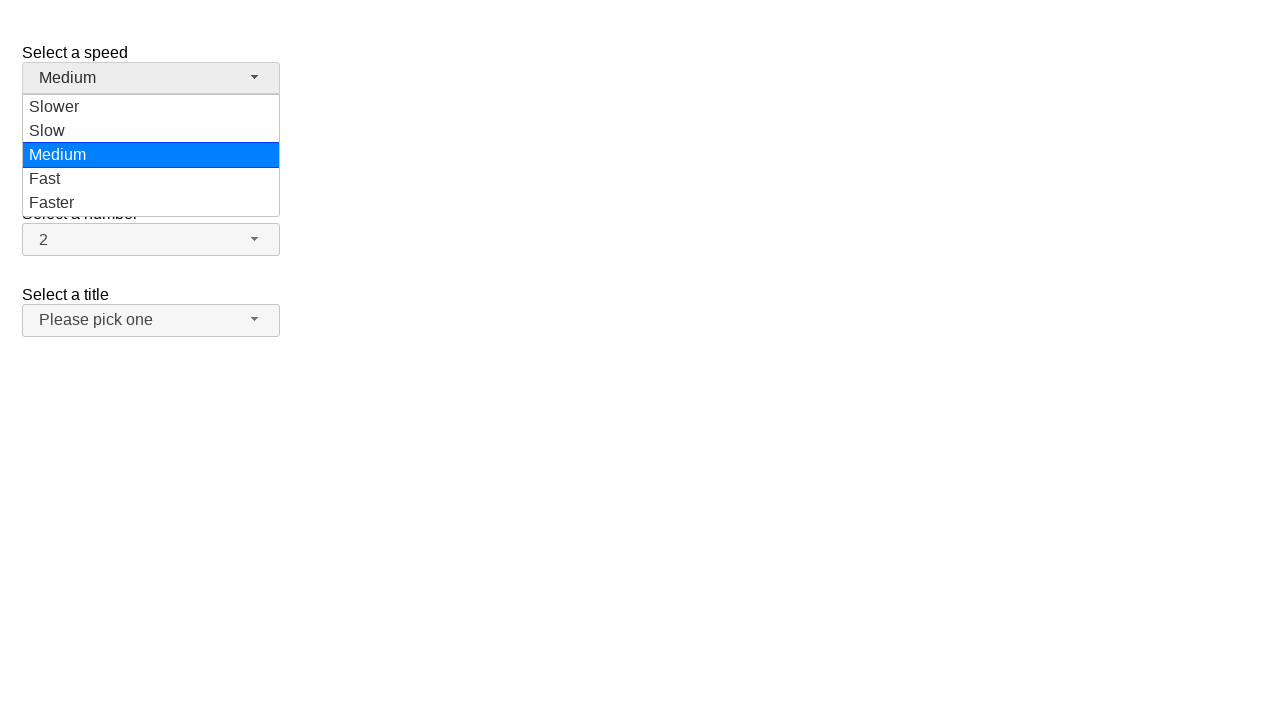

Selected 'Faster' from speed dropdown at (151, 203) on ul#speed-menu li.ui-menu-item div:has-text('Faster')
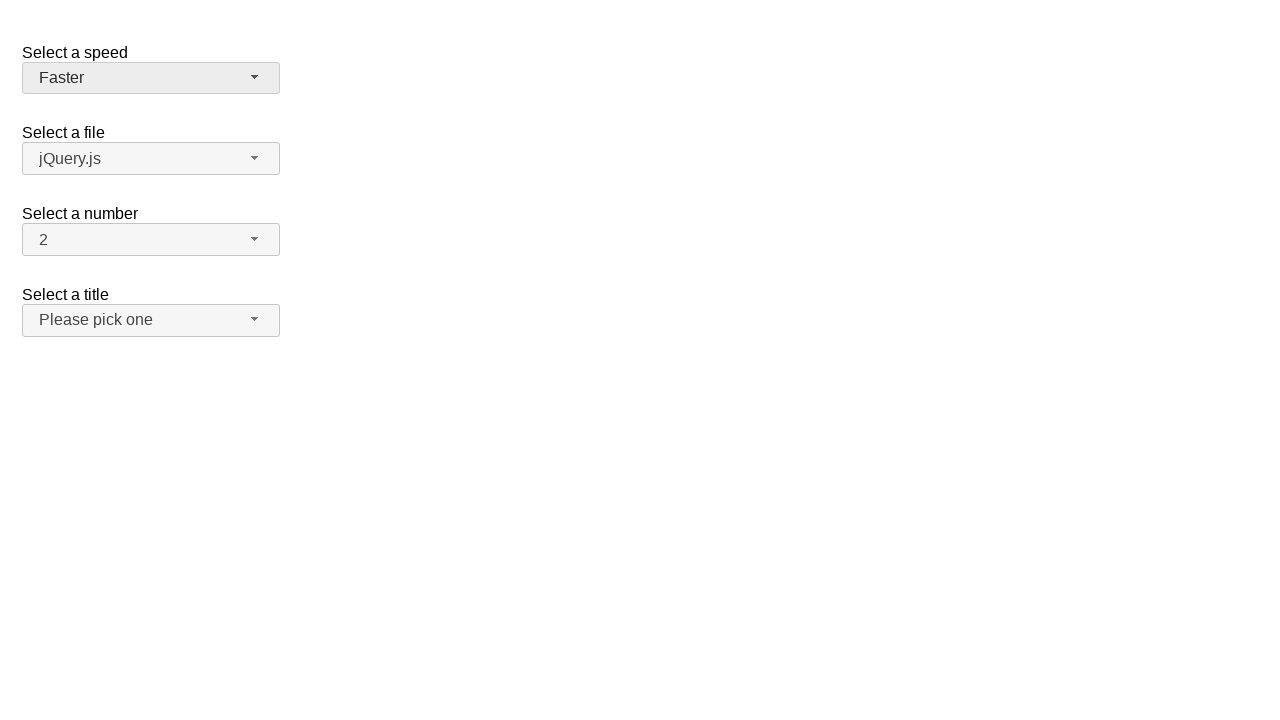

Verified 'Faster' is displayed in speed dropdown
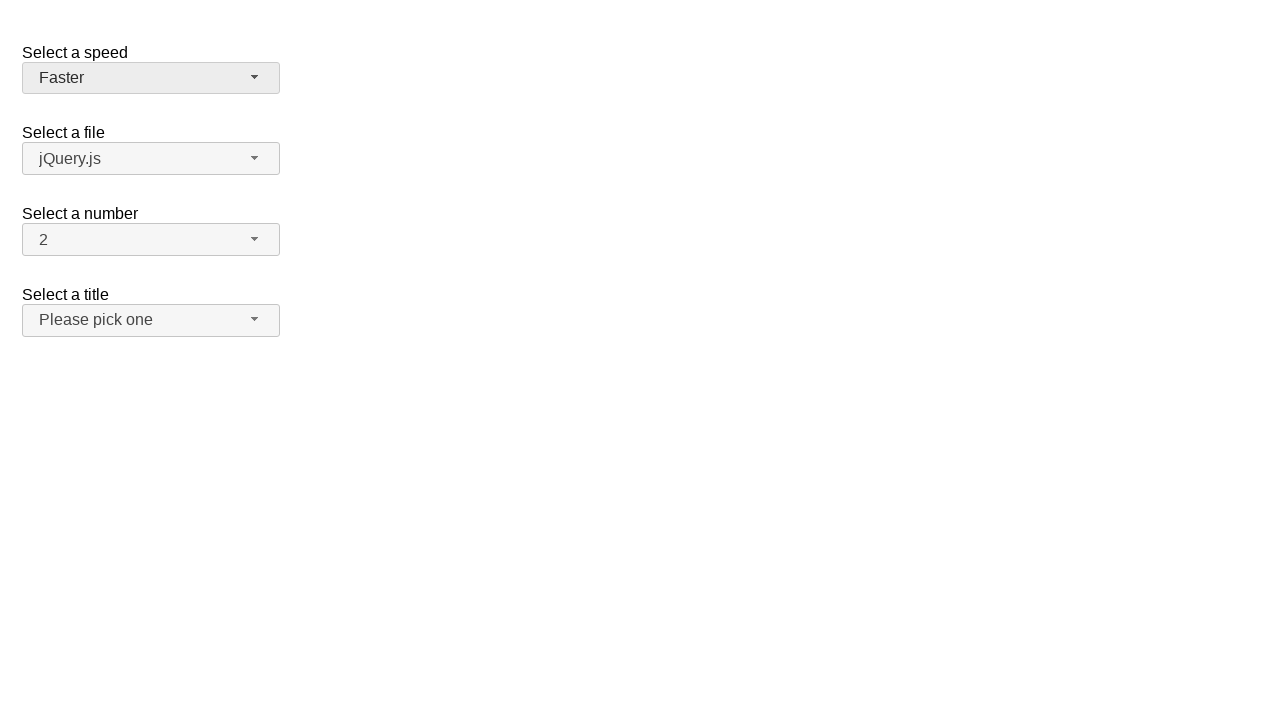

Clicked number dropdown button to open menu at (151, 240) on span#number-button
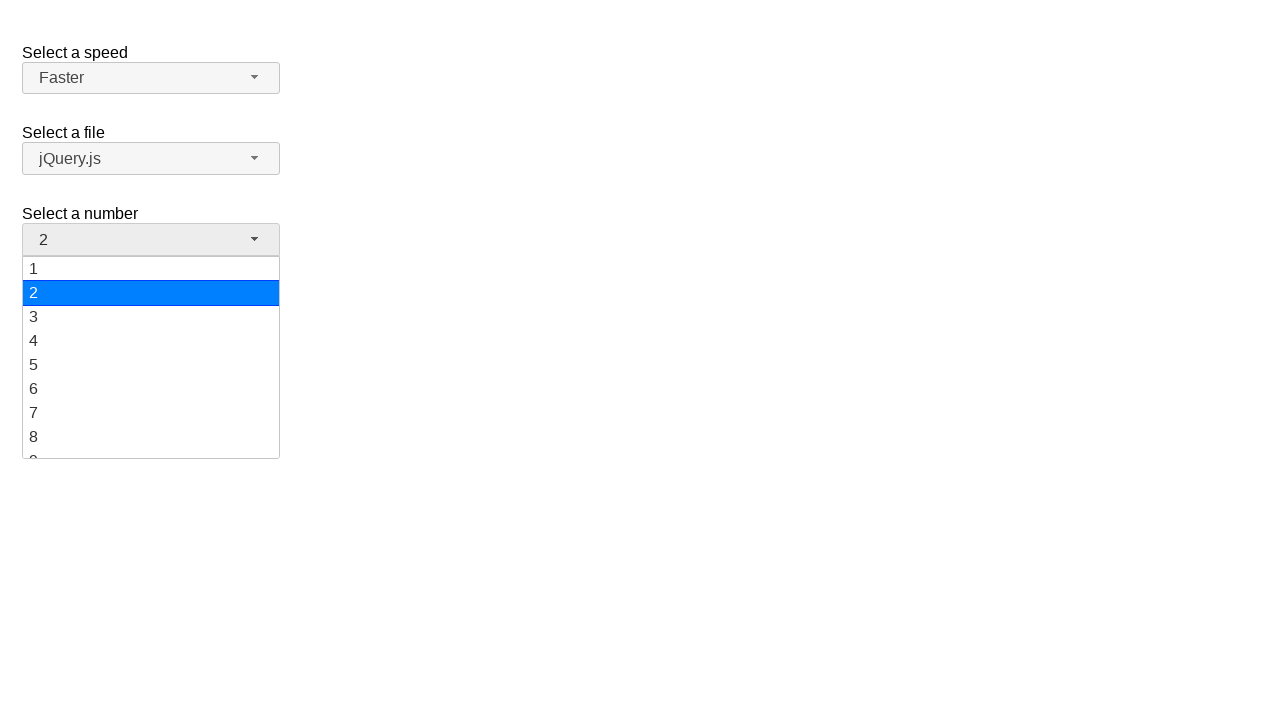

Number dropdown menu loaded
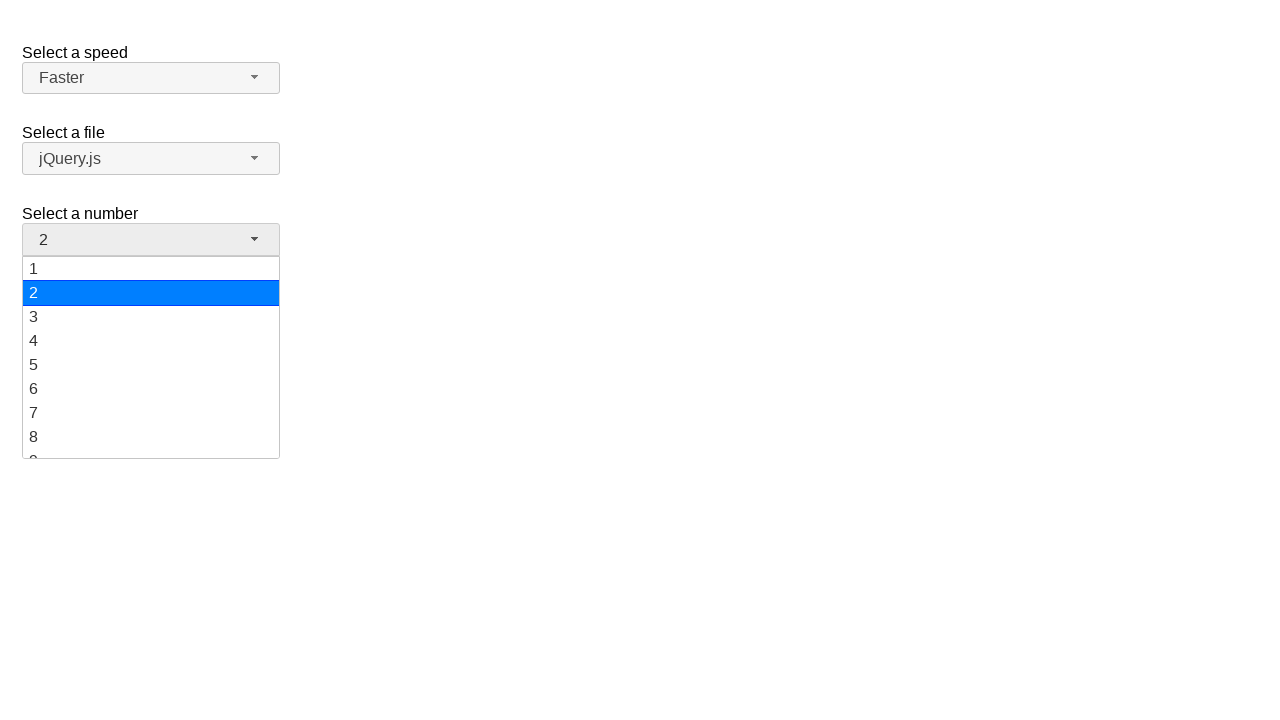

Selected '19' from number dropdown at (151, 445) on ul#number-menu li.ui-menu-item div:has-text('19')
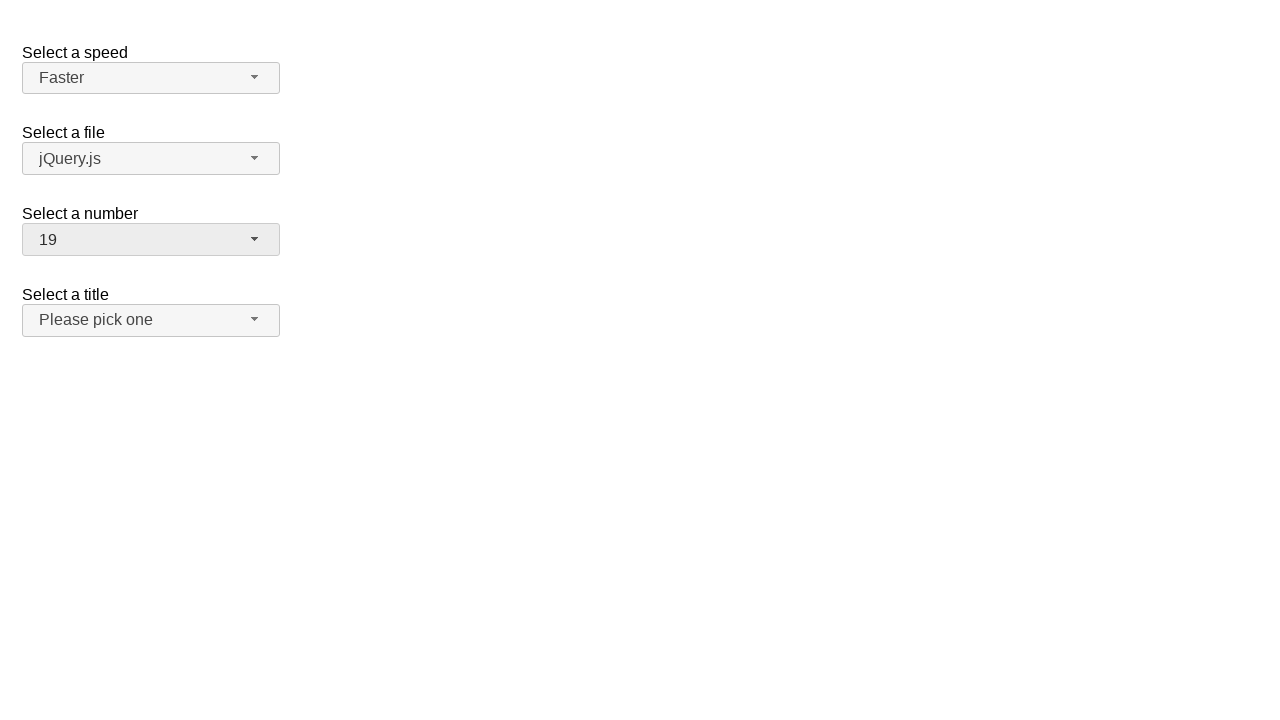

Verified '19' is displayed in number dropdown
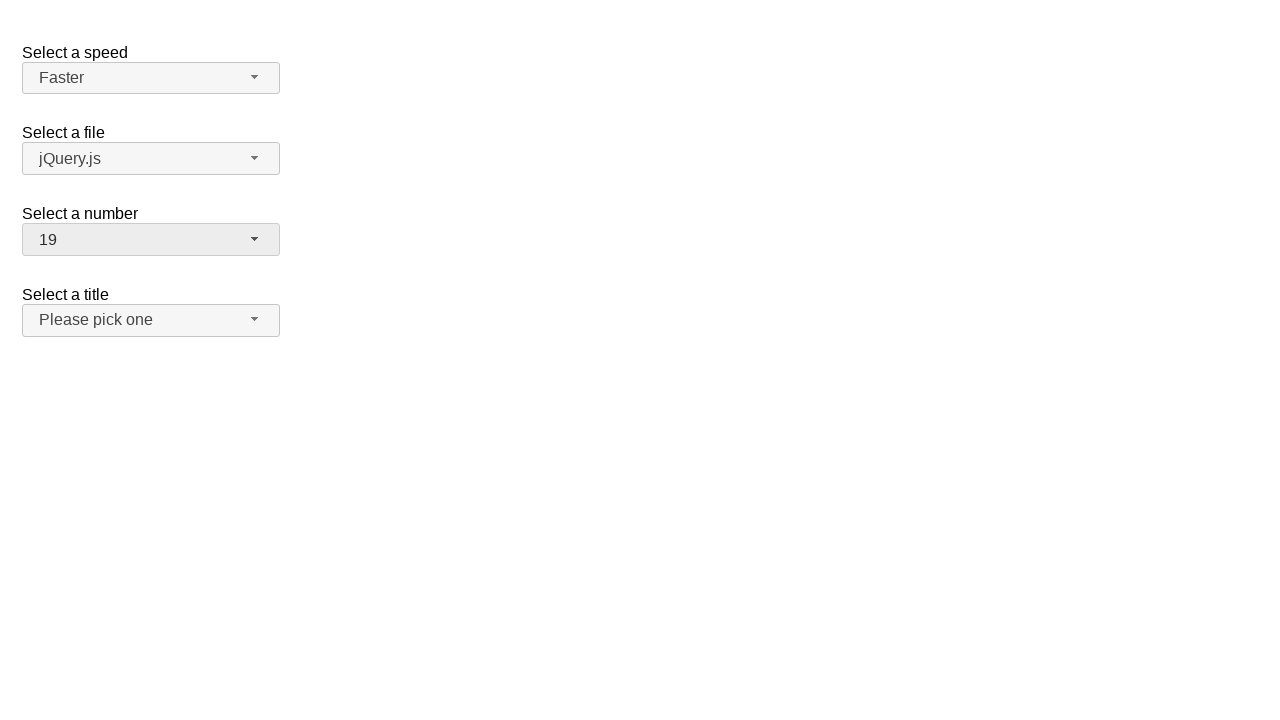

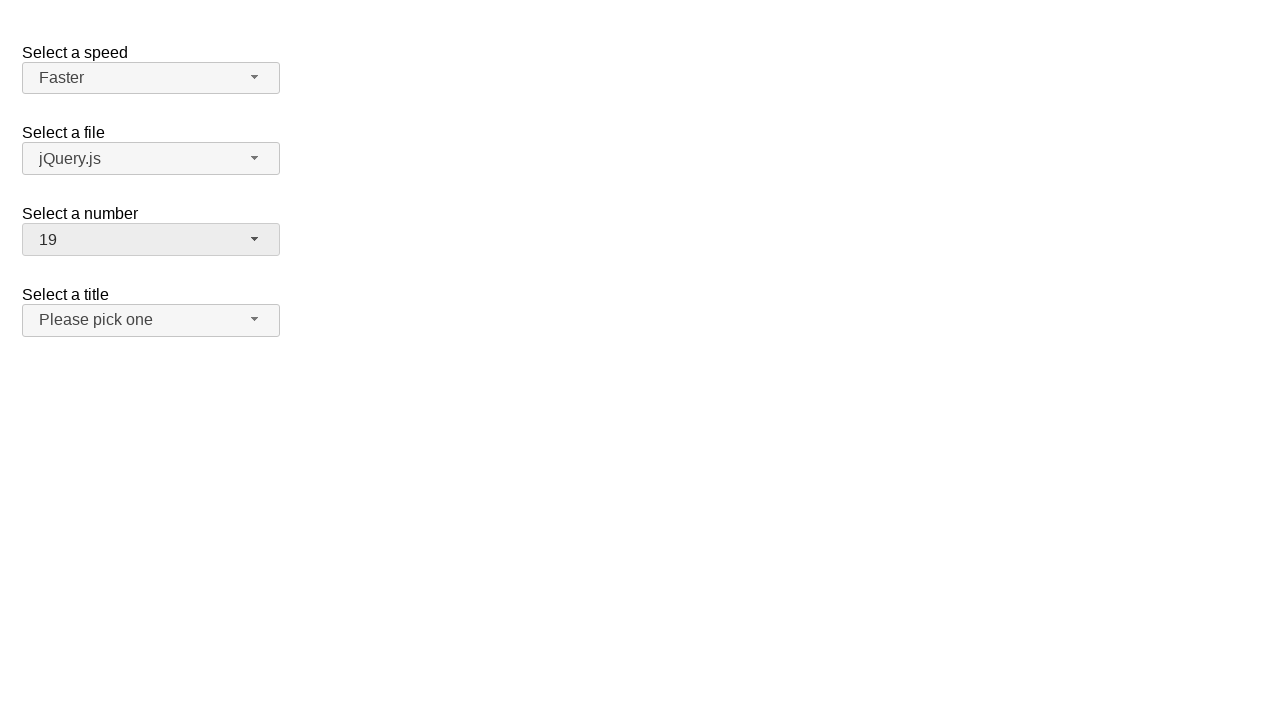